Waits for price to change to $100, clicks book button, calculates and fills answer, then submits

Starting URL: http://suninjuly.github.io/explicit_wait2.html

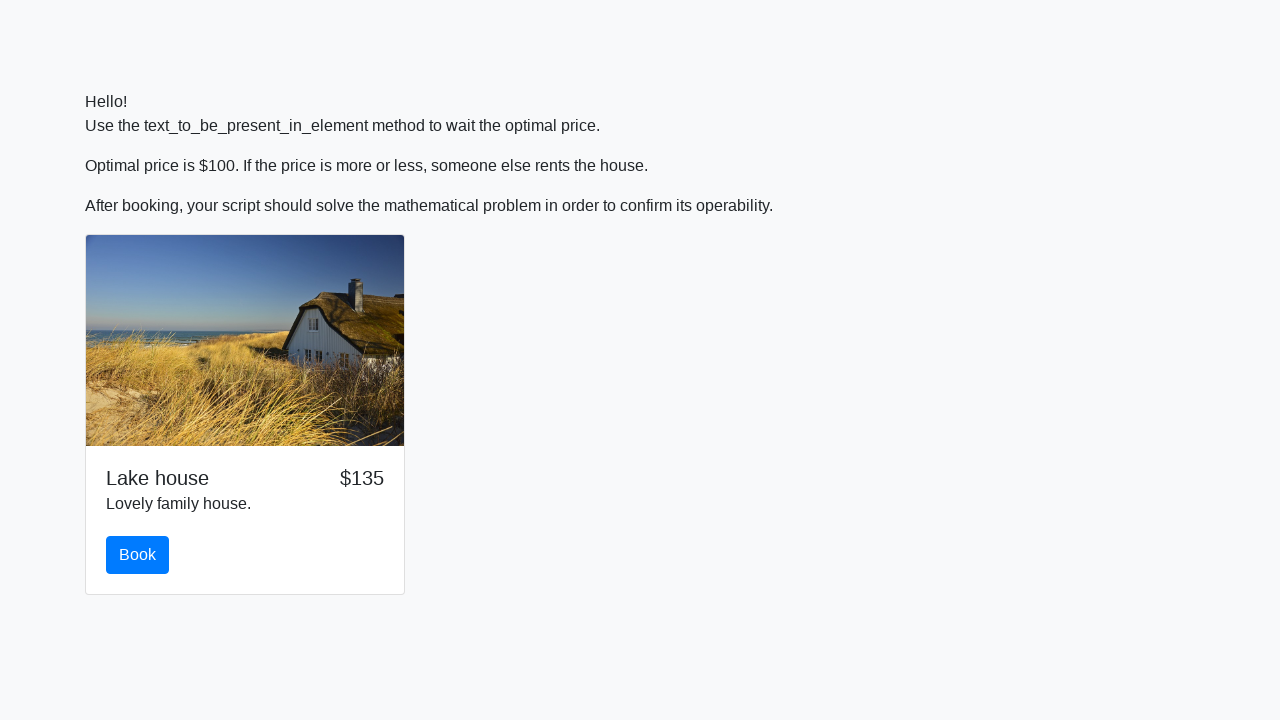

Waited for price to change to $100
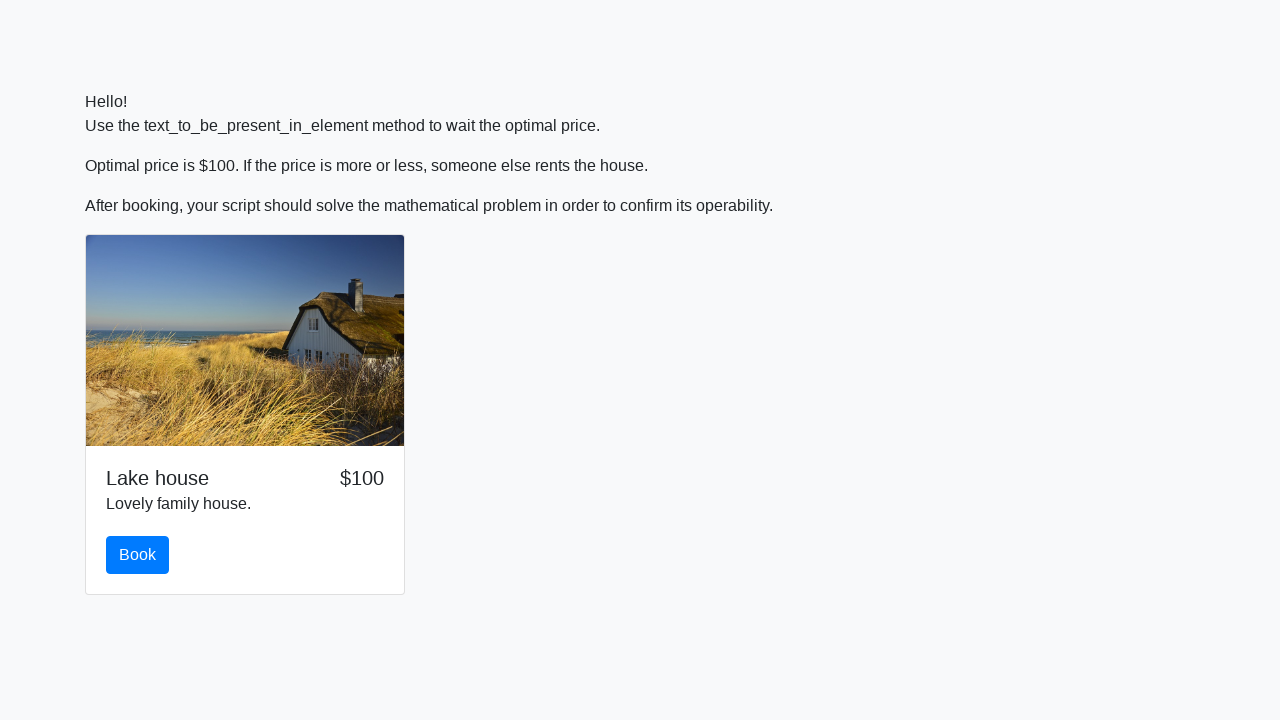

Clicked book button at (138, 555) on #book
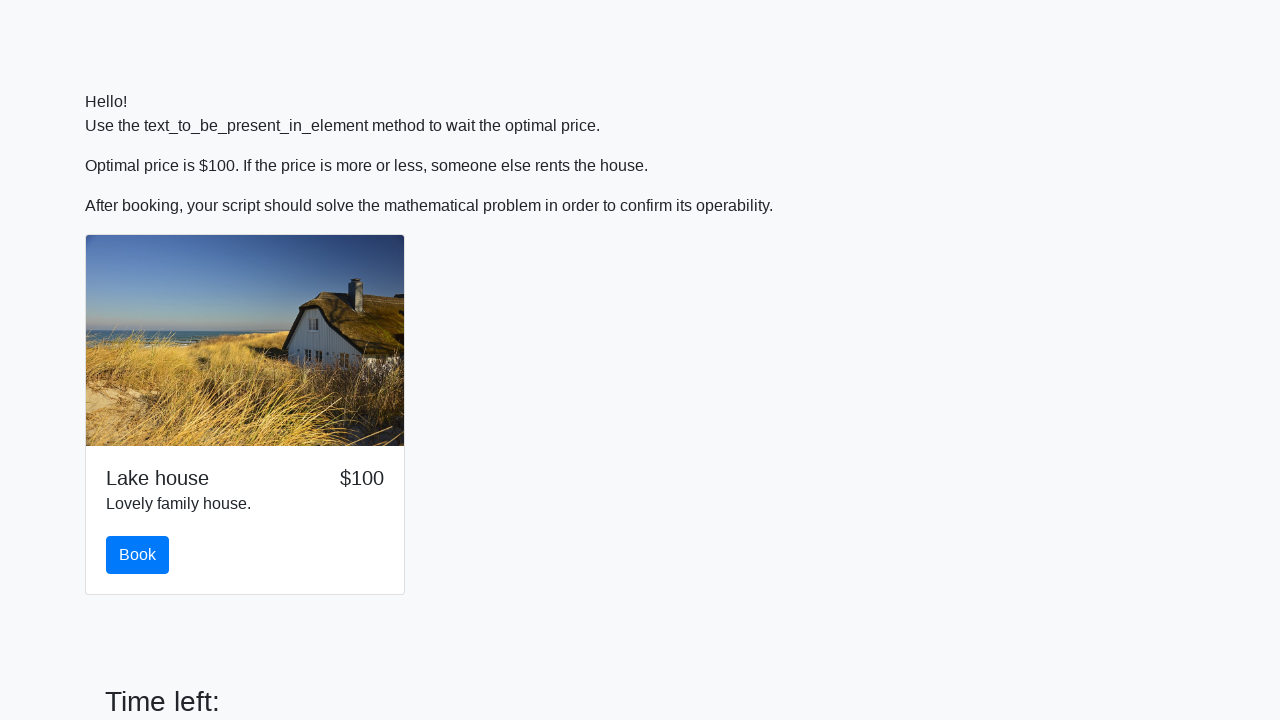

Retrieved x value from input field: 172
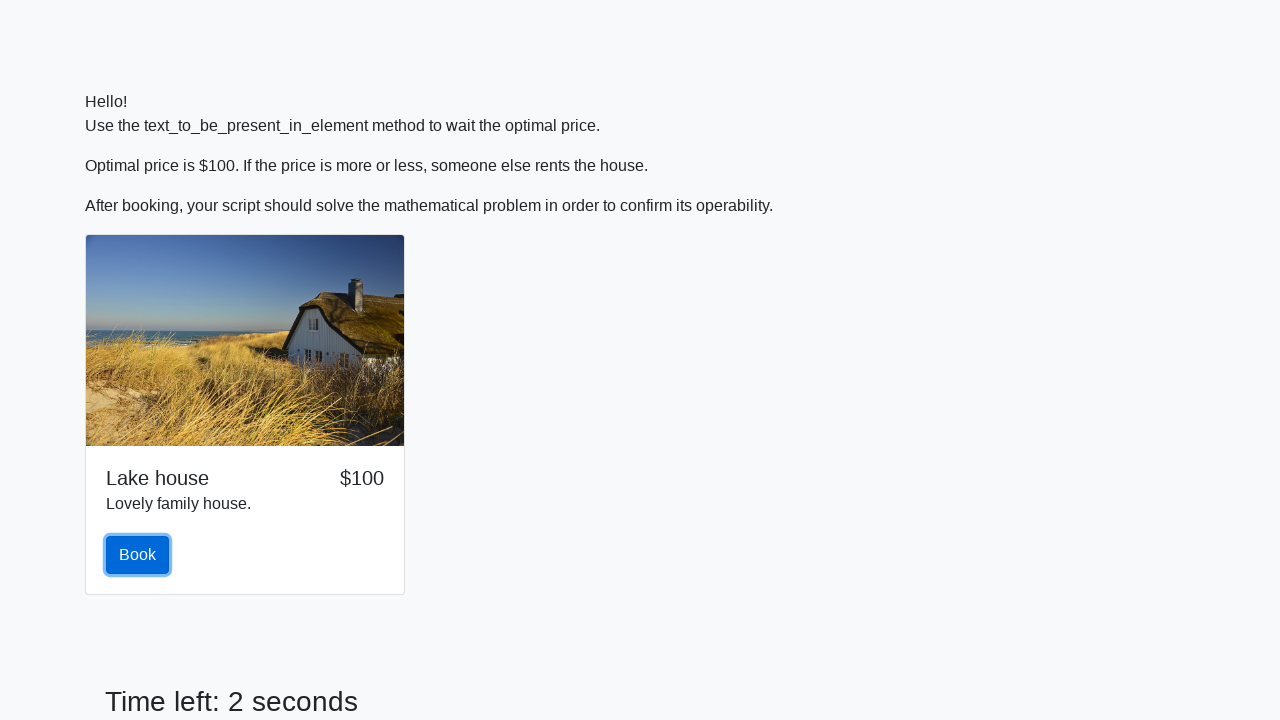

Calculated answer using formula: log(abs(12*sin(x))) = 2.1405260203562335
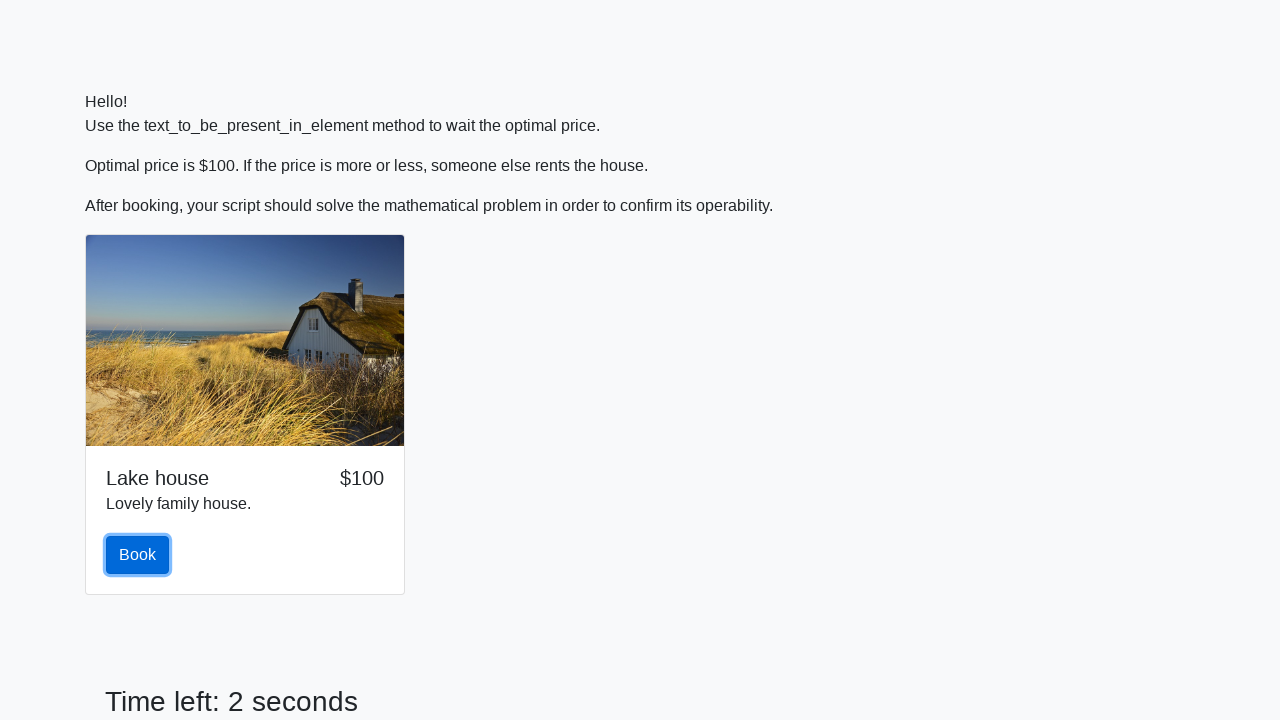

Filled answer field with calculated value: 2.1405260203562335 on #answer
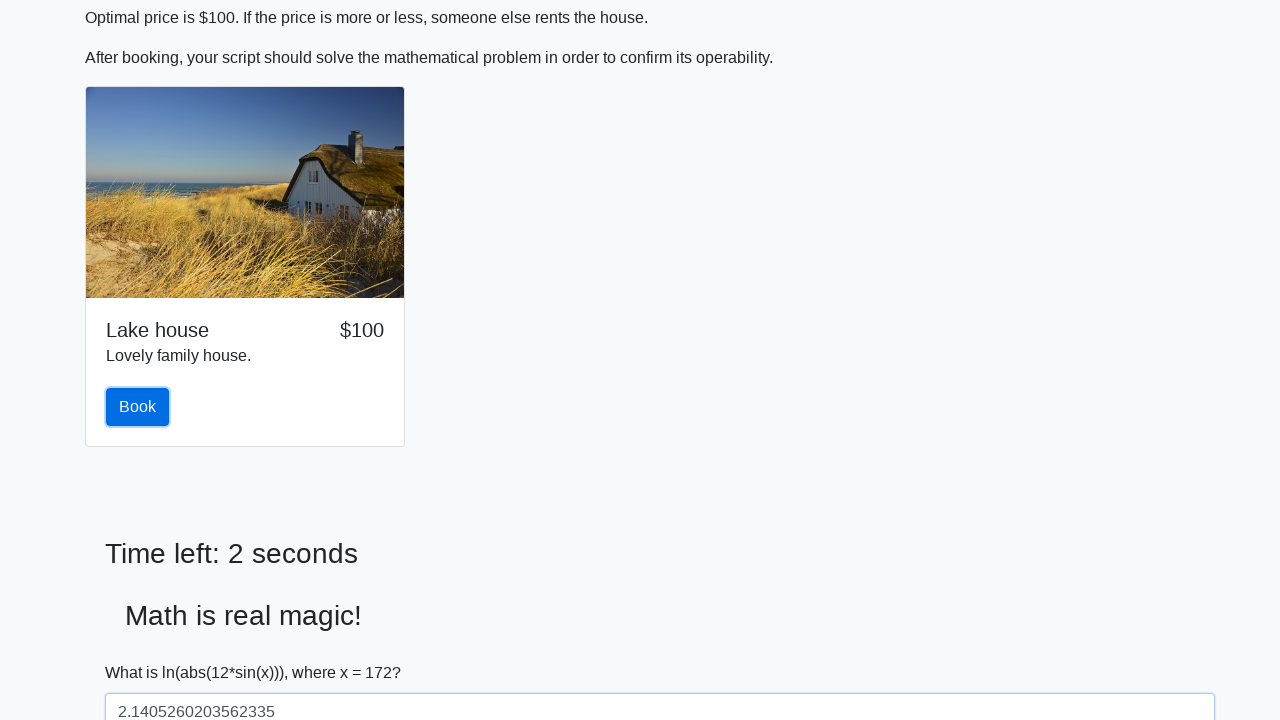

Clicked solve button to submit answer at (143, 651) on #solve
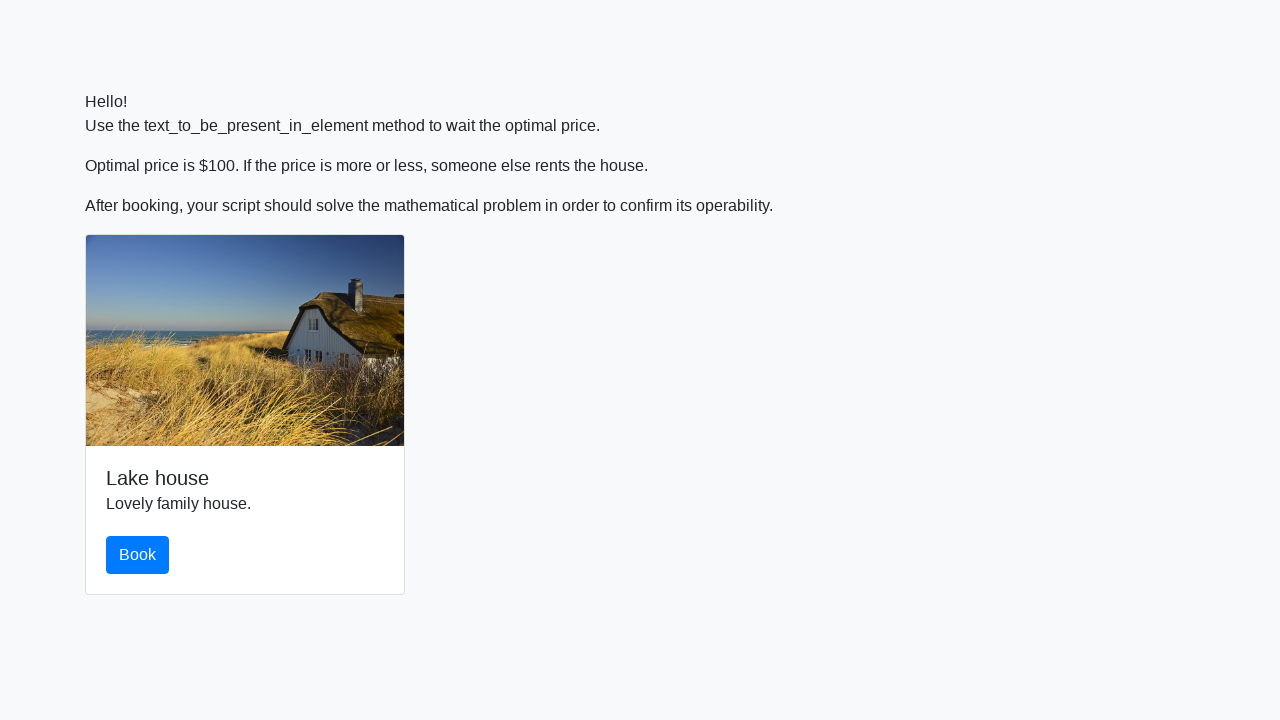

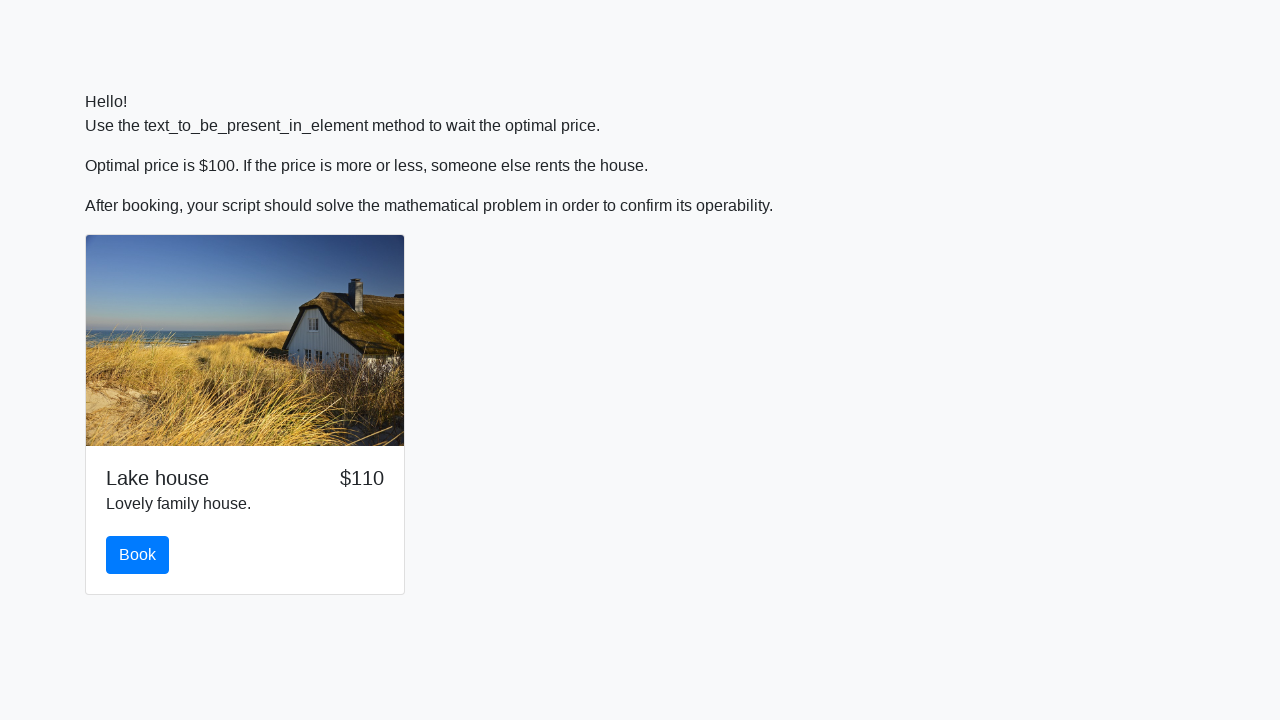